Tests that a valid 5-digit zip code allows the user to proceed to the registration page by verifying the Register button is displayed.

Starting URL: https://sharelane.com/cgi-bin/register.py

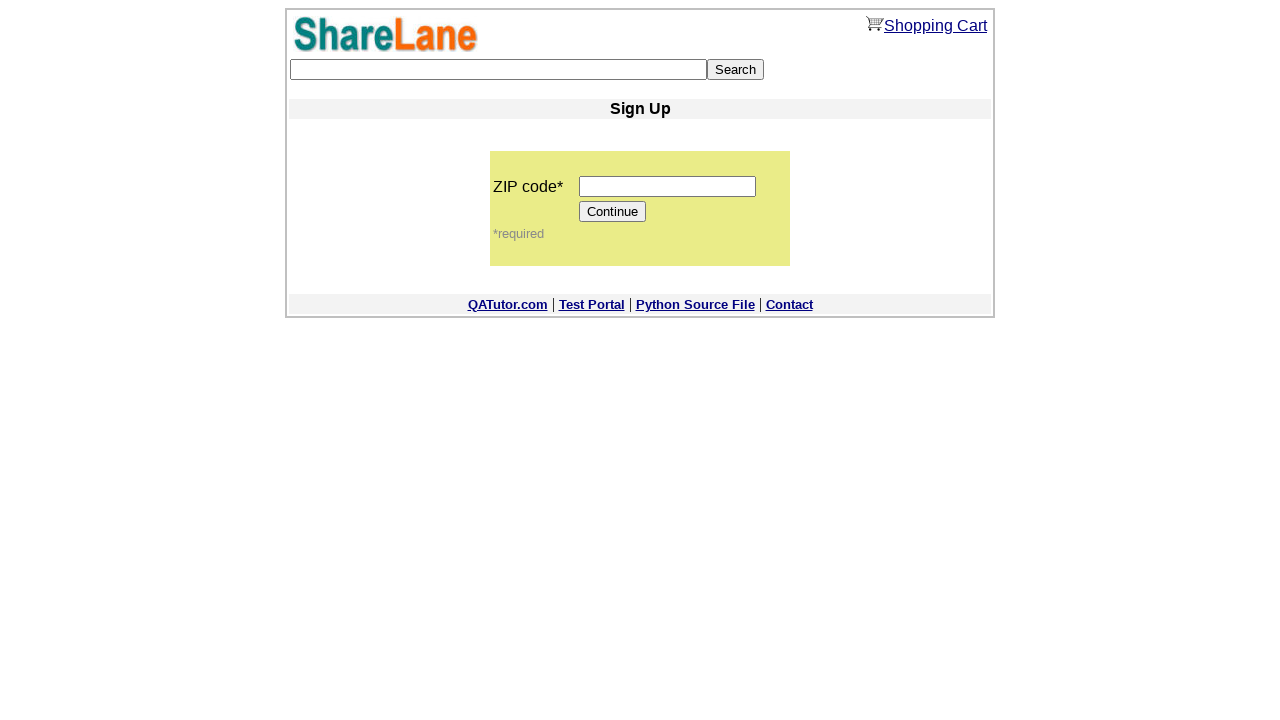

Filled zip code field with valid 5-digit code '12345' on input[name='zip_code']
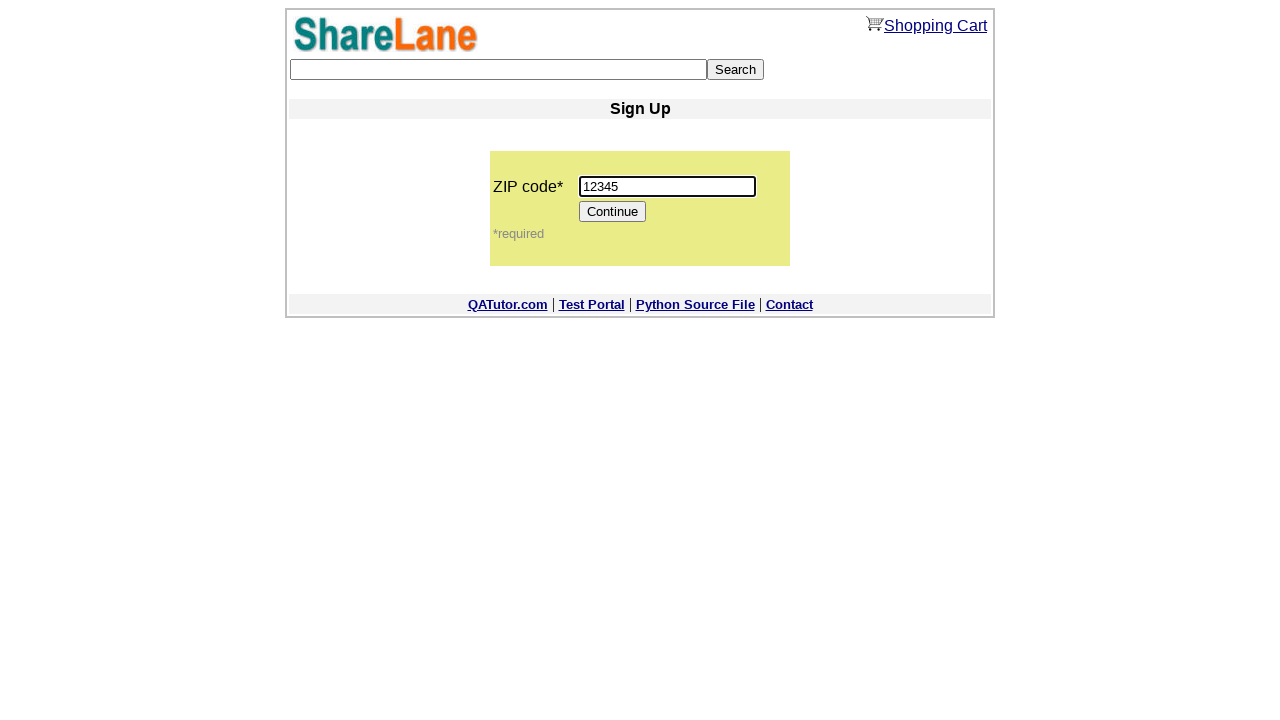

Clicked Continue button to proceed at (613, 212) on [value='Continue']
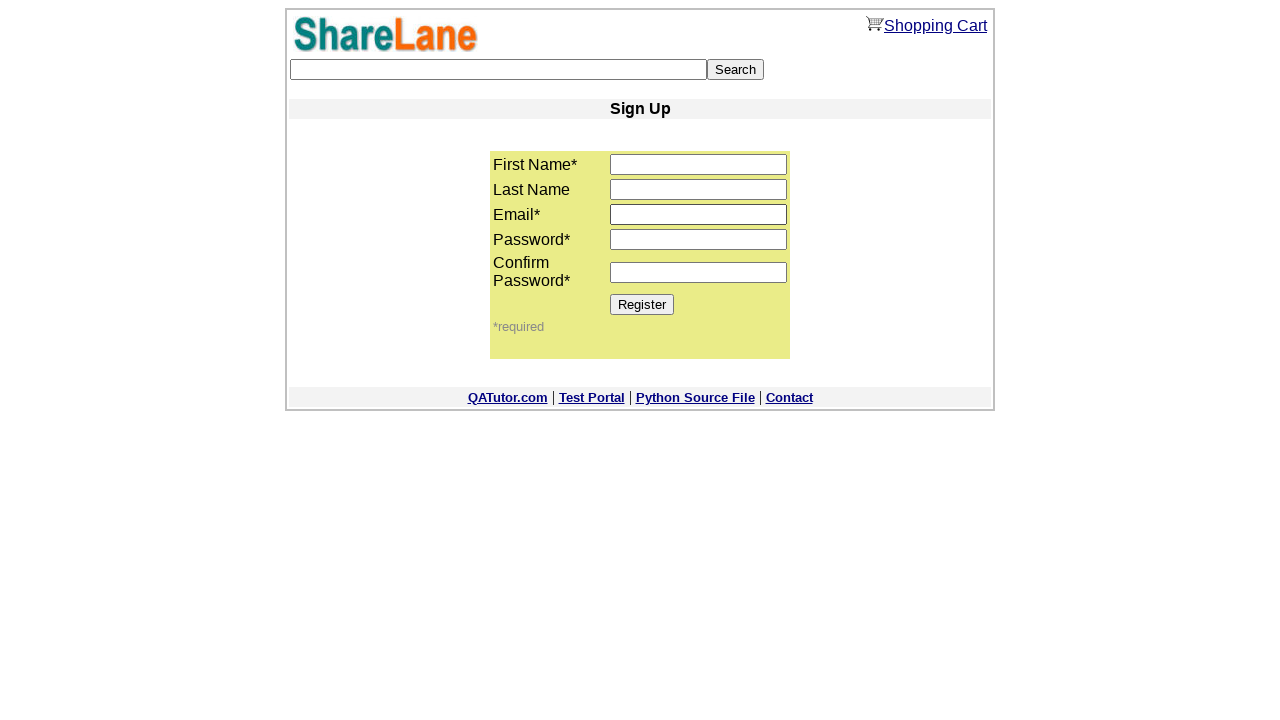

Register button is displayed, confirming successful progression to registration page
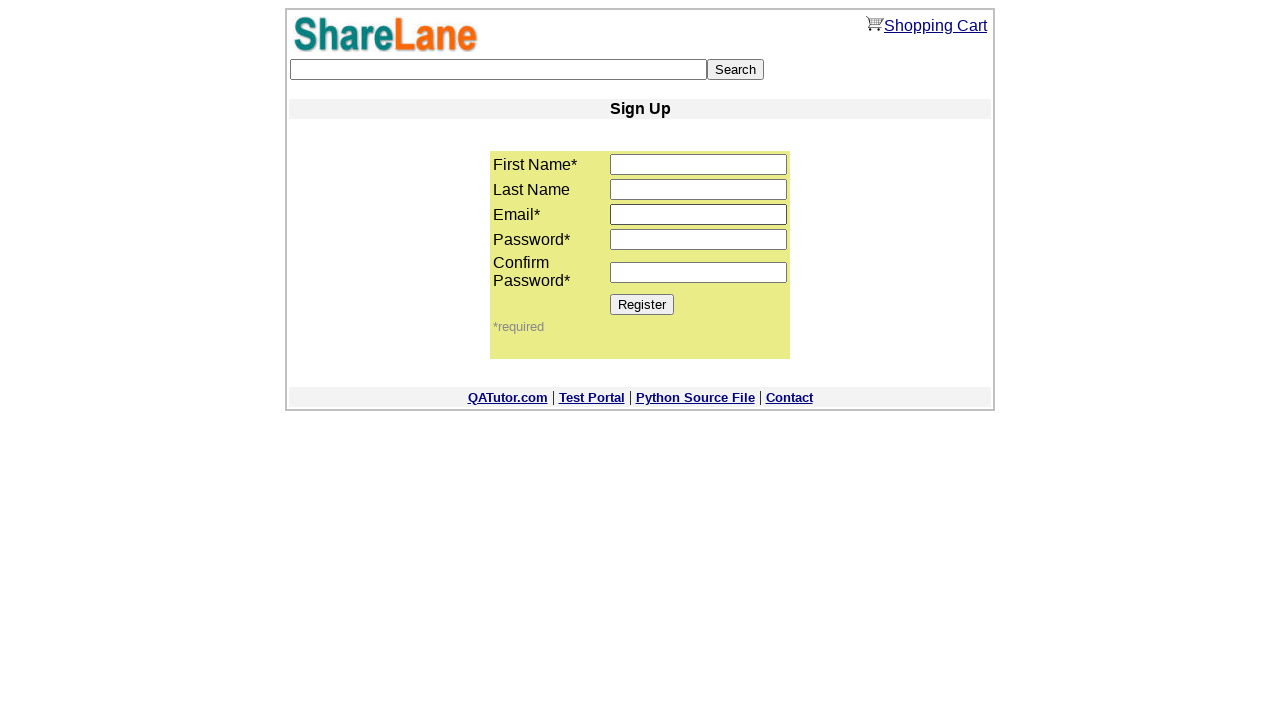

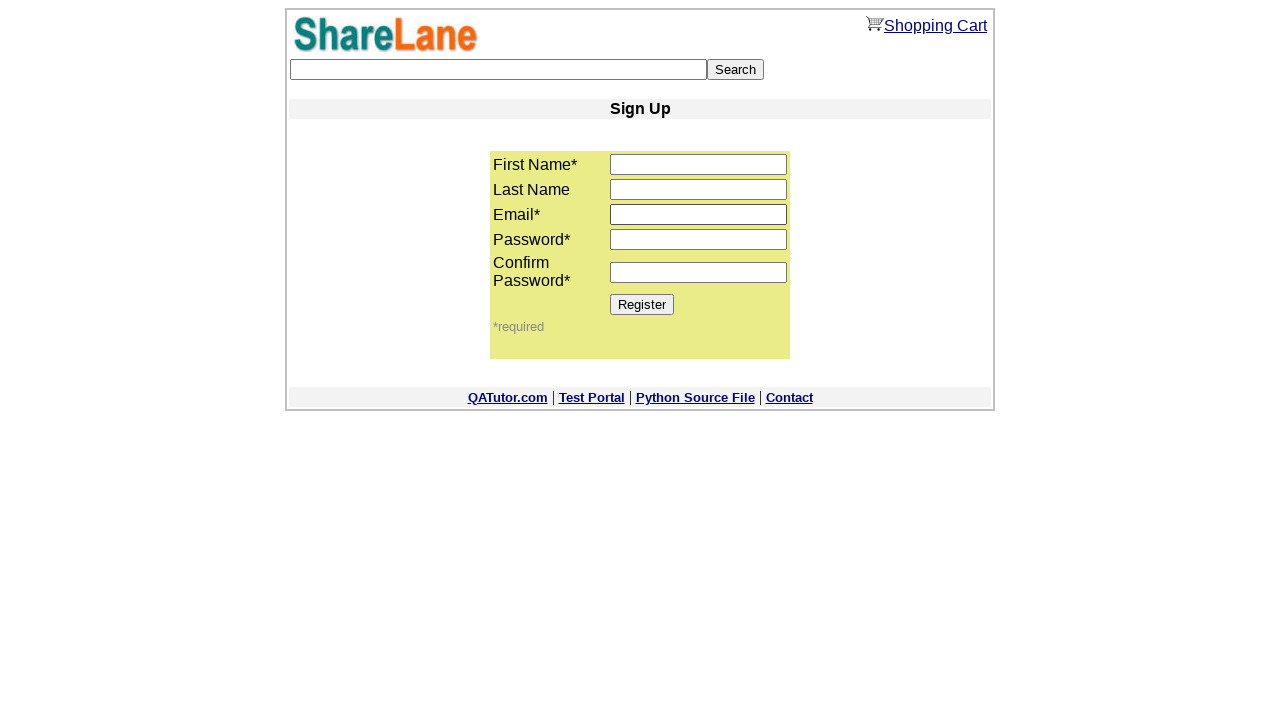